Tests progress bar by starting it and waiting for completion

Starting URL: https://demoqa.com/progress-bar

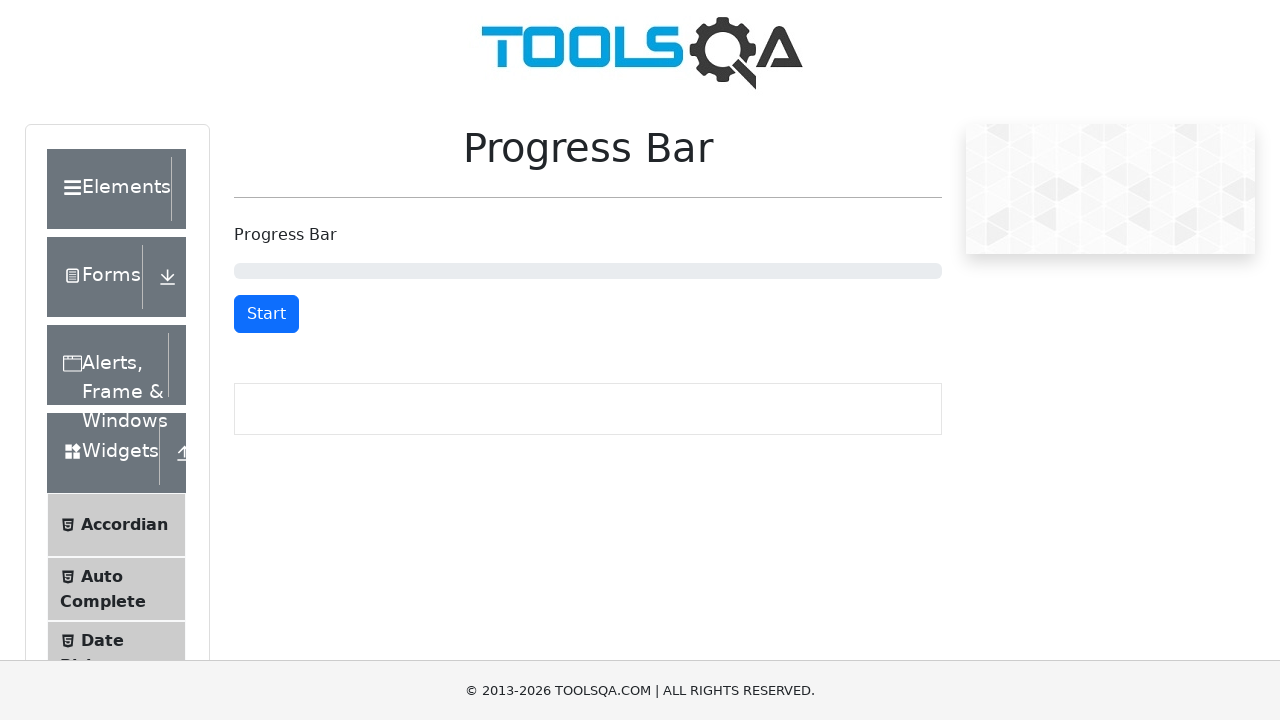

Clicked start button to begin progress bar at (266, 314) on #startStopButton
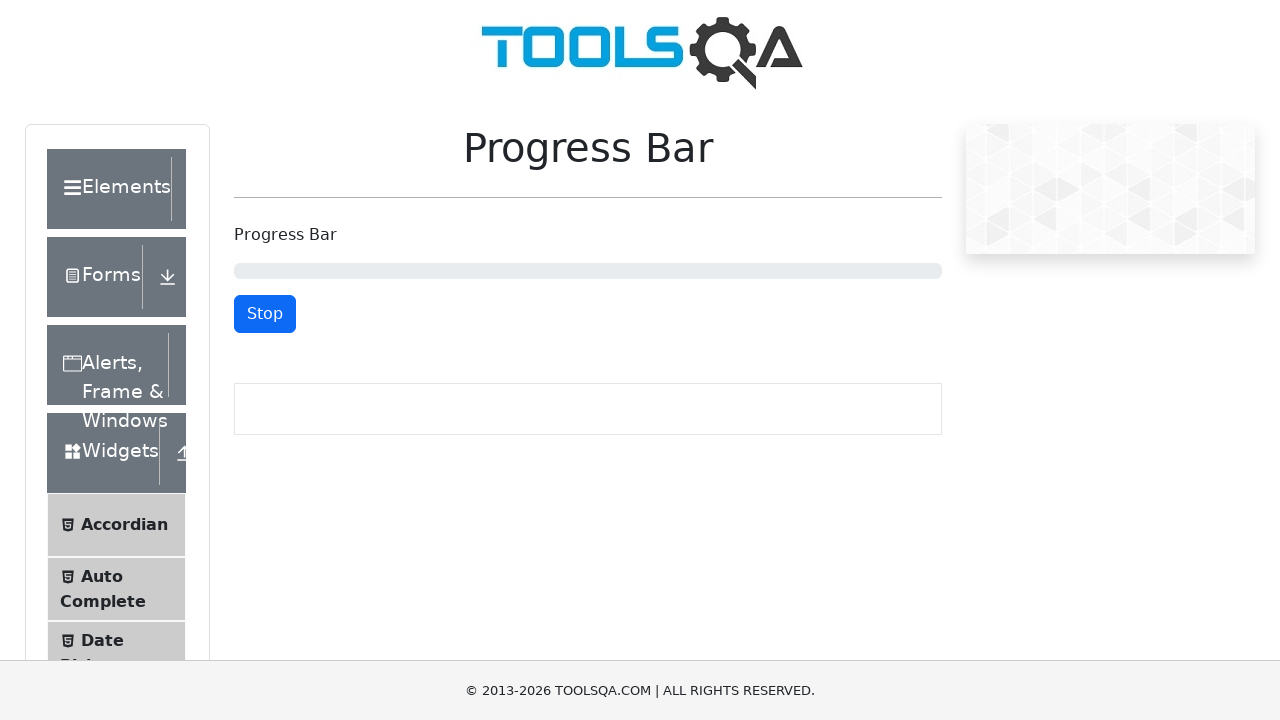

Located progress bar element
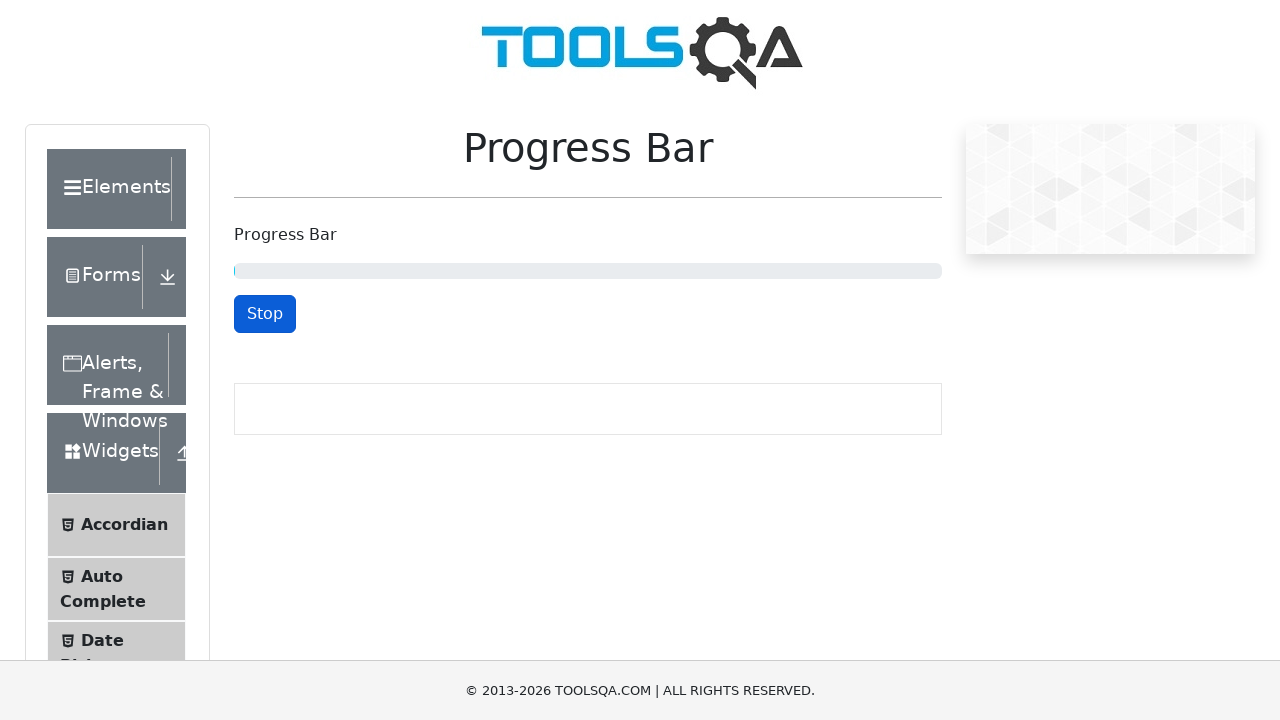

Progress bar completed at 100%
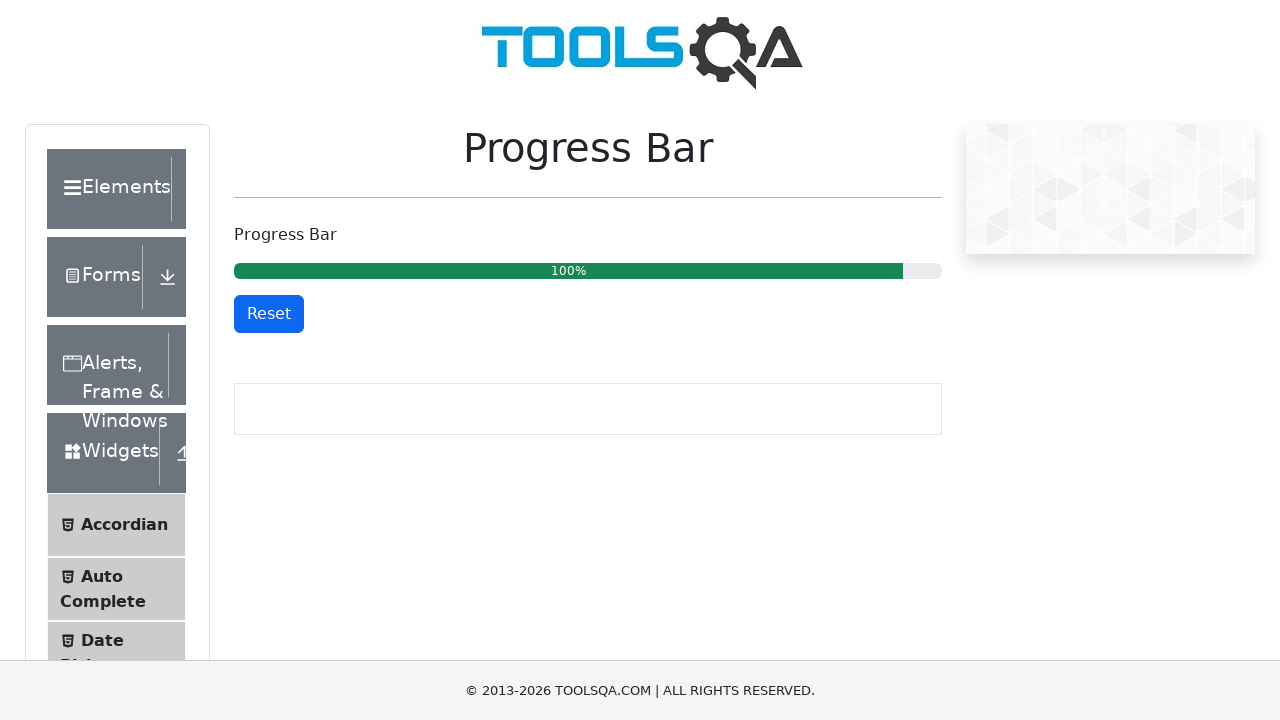

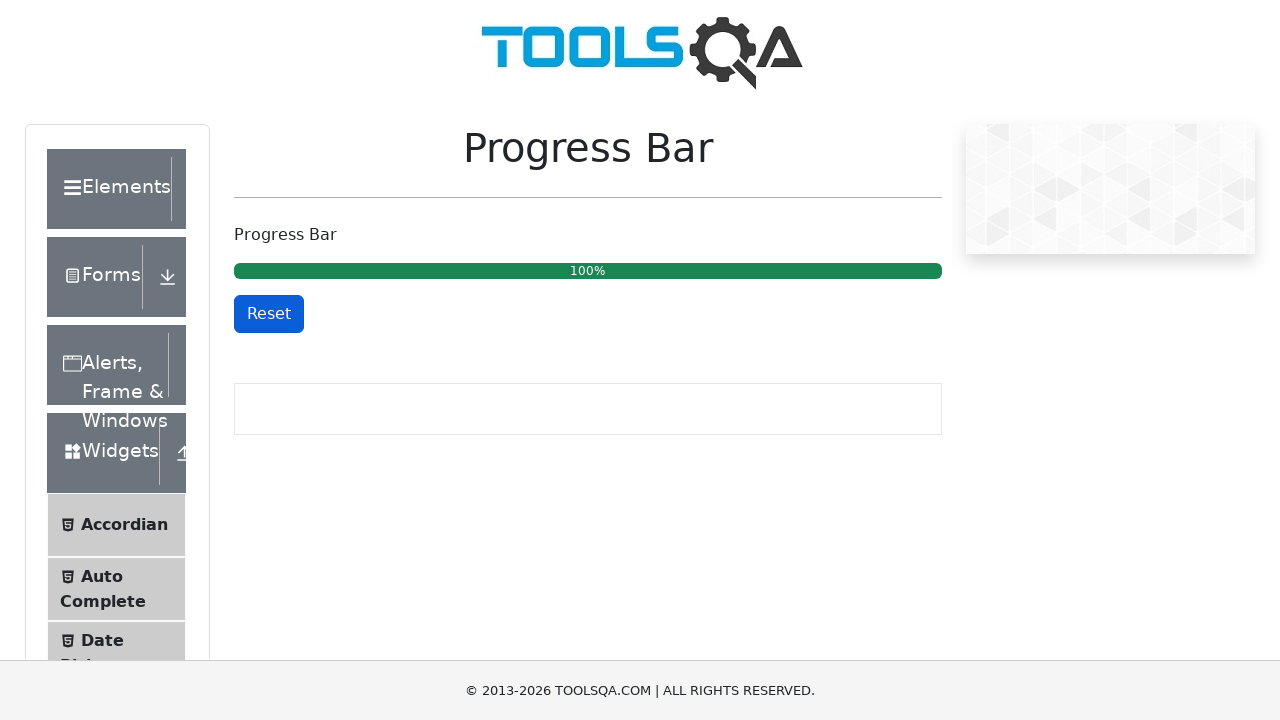